Tests window/tab switching functionality by opening new tabs and switching between them on a demo automation testing site

Starting URL: https://demo.automationtesting.in/Windows.html

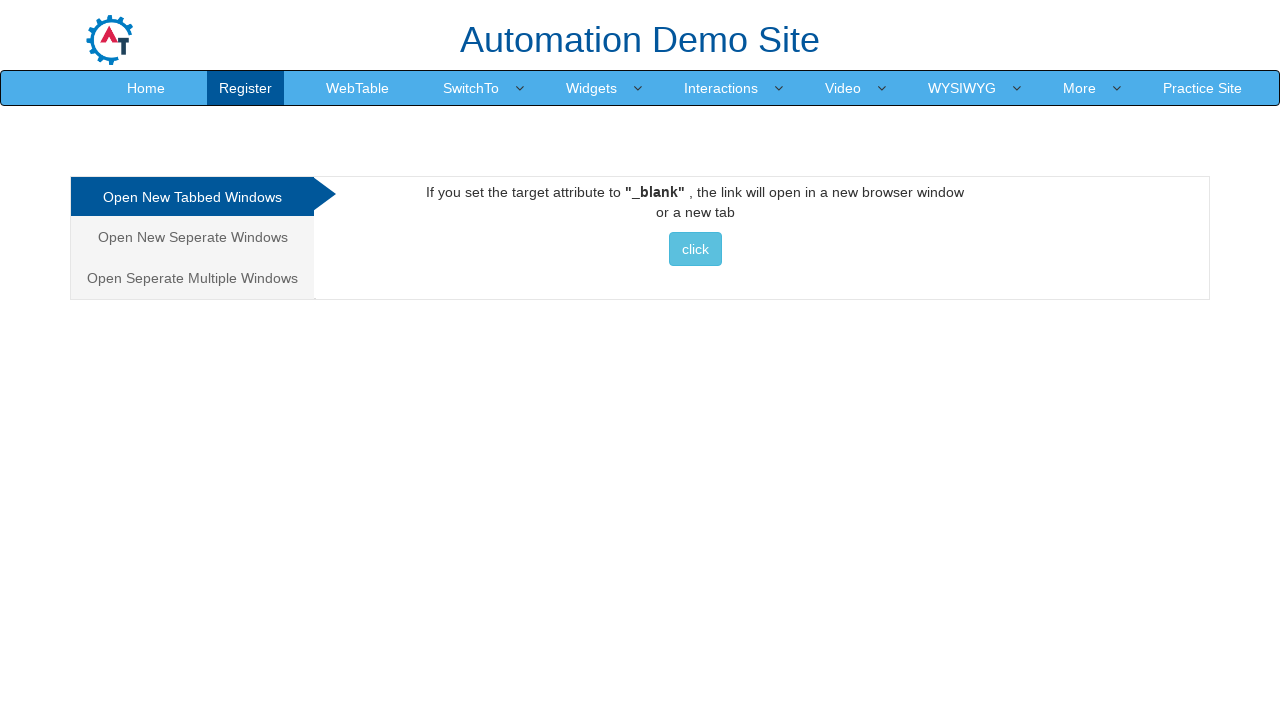

Clicked 'Open New Tabbed Windows' link at (192, 197) on xpath=//a[normalize-space()='Open New Tabbed Windows']
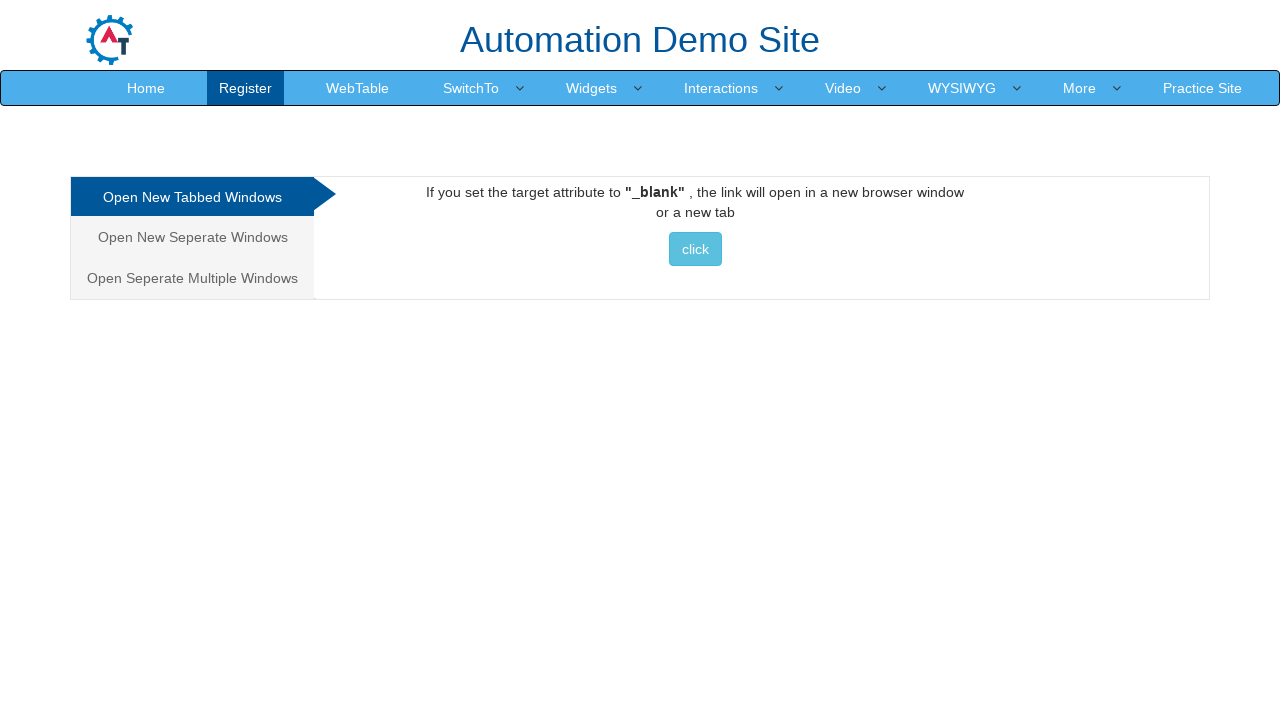

Clicked button to open new tab with Selenium link at (695, 249) on xpath=//a[@href='http://www.selenium.dev']//button[@class='btn btn-info'][normal
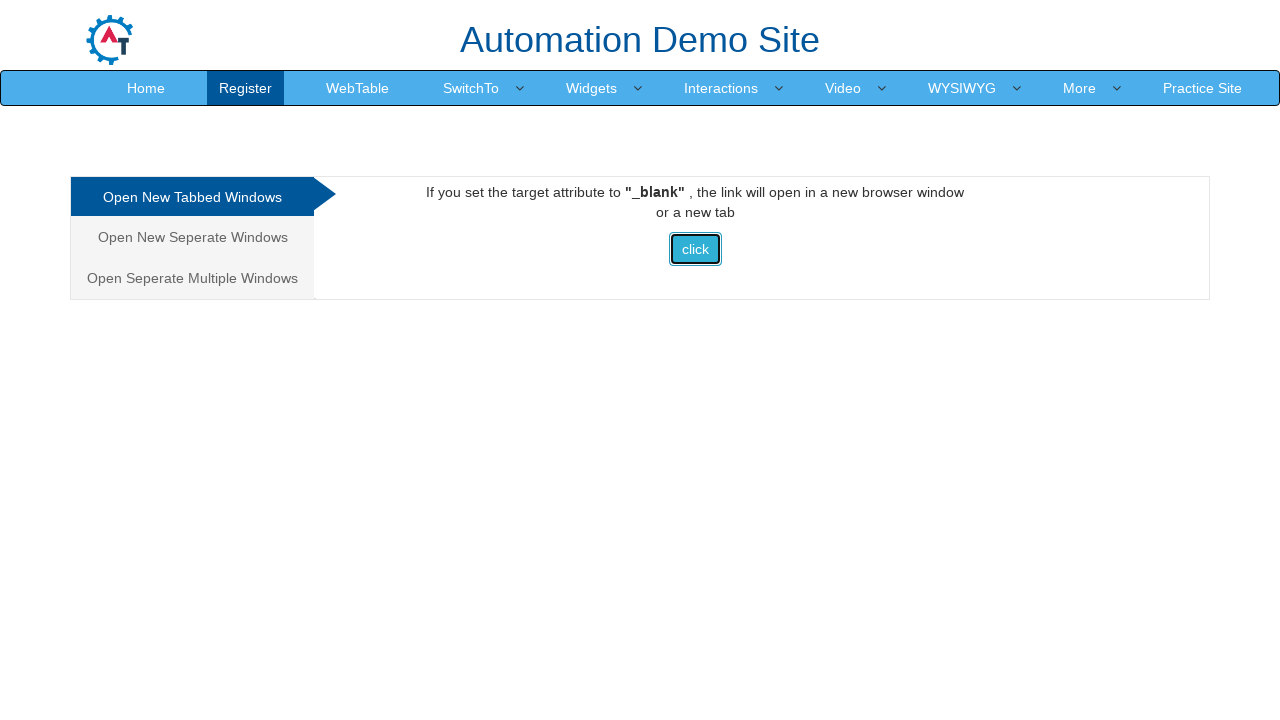

Waited for new tab to open
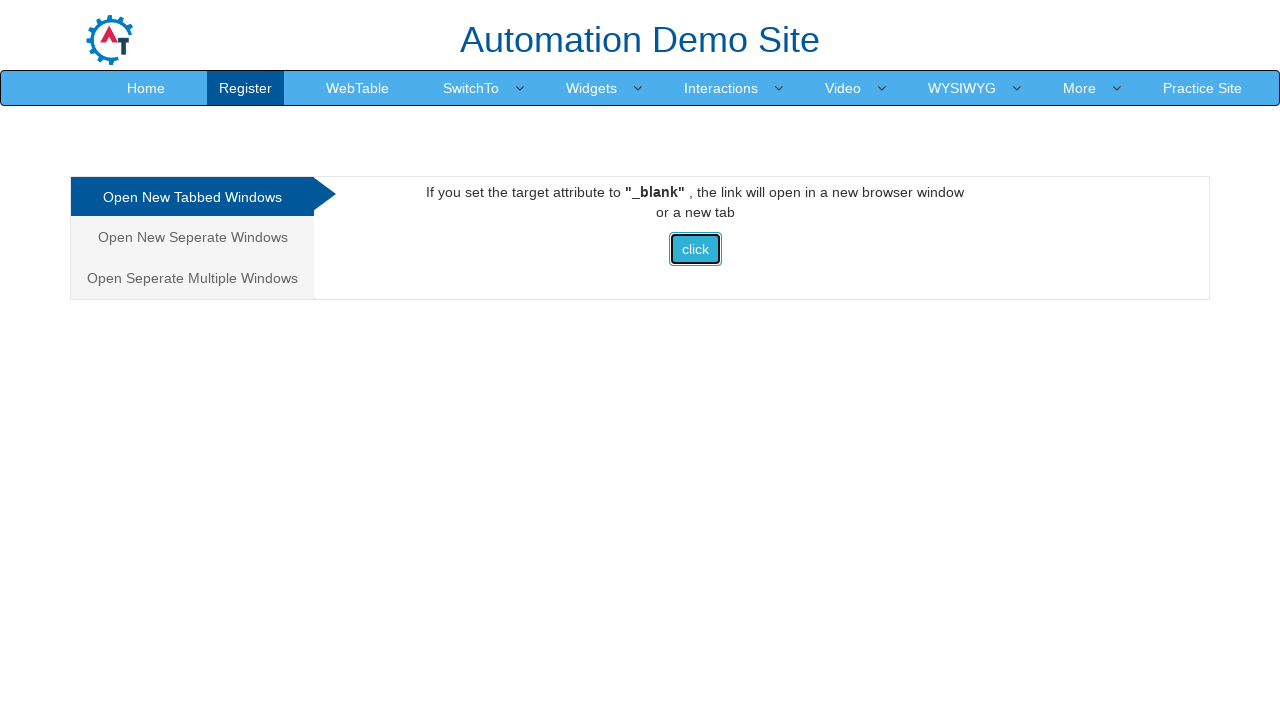

Retrieved all open pages/tabs from context
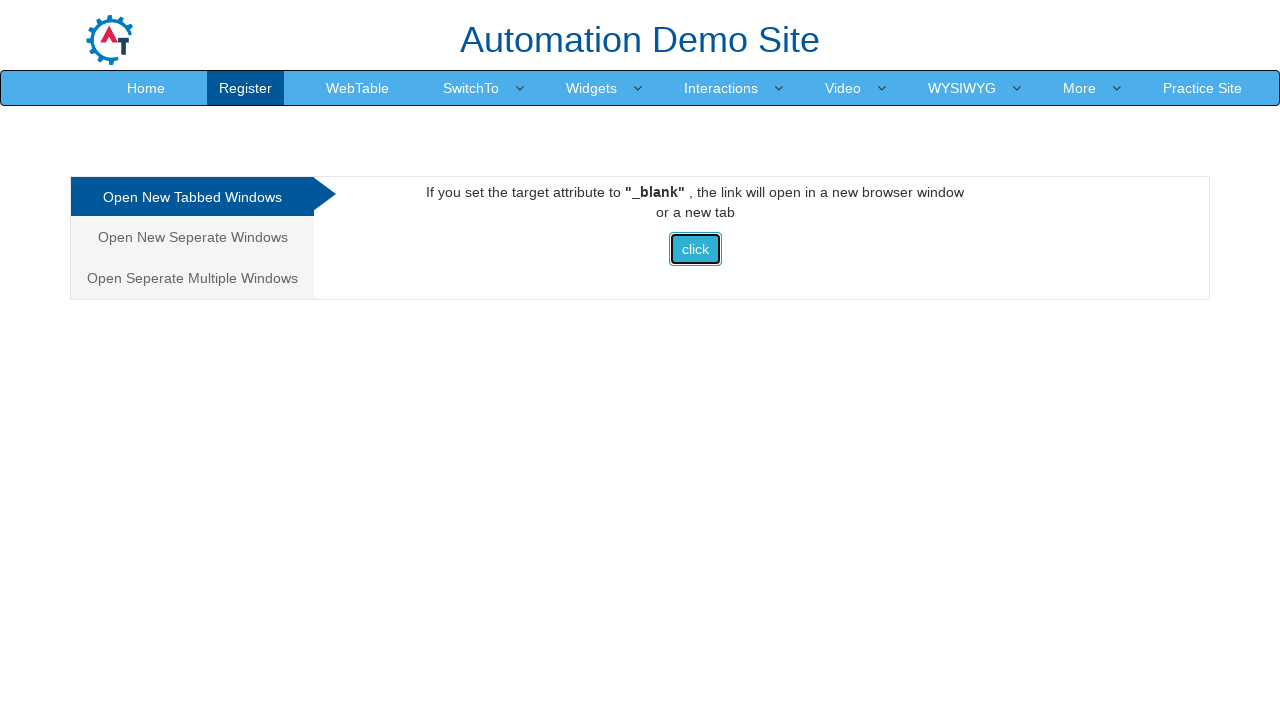

Switched to new tab and waited for page load
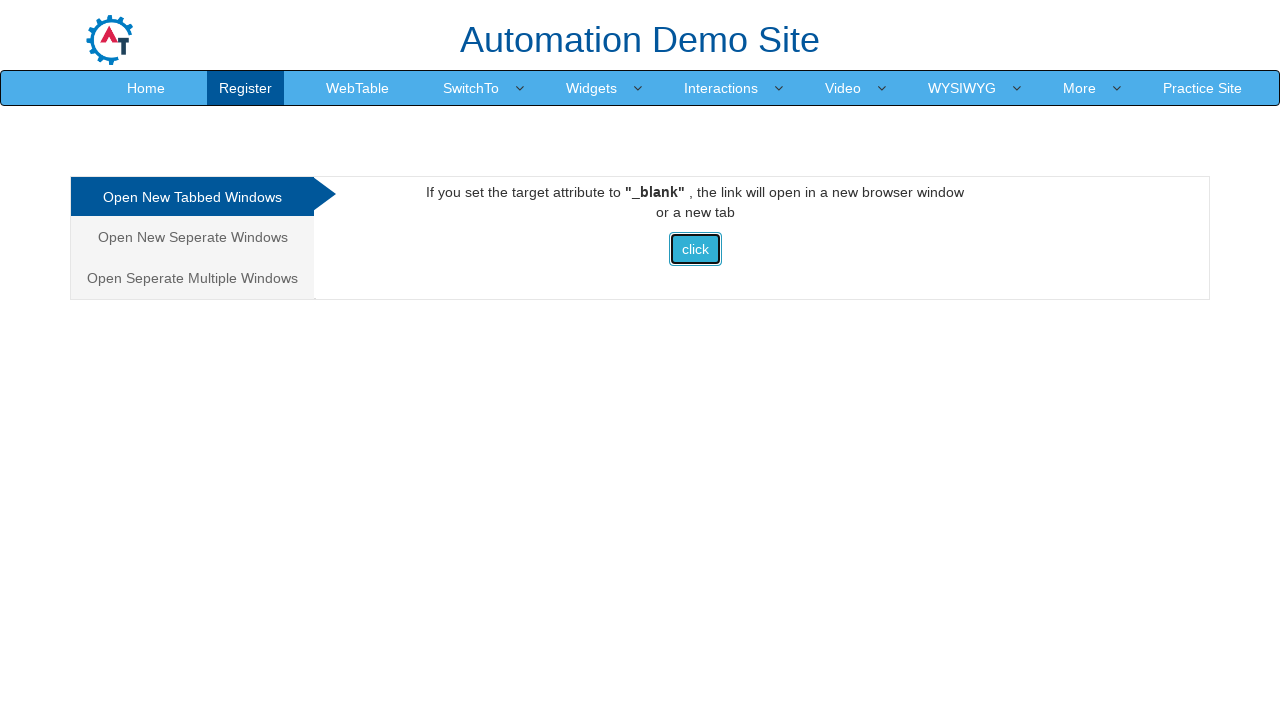

Clicked 'Documentation' link on Selenium page at (683, 32) on xpath=//span[normalize-space()='Documentation']
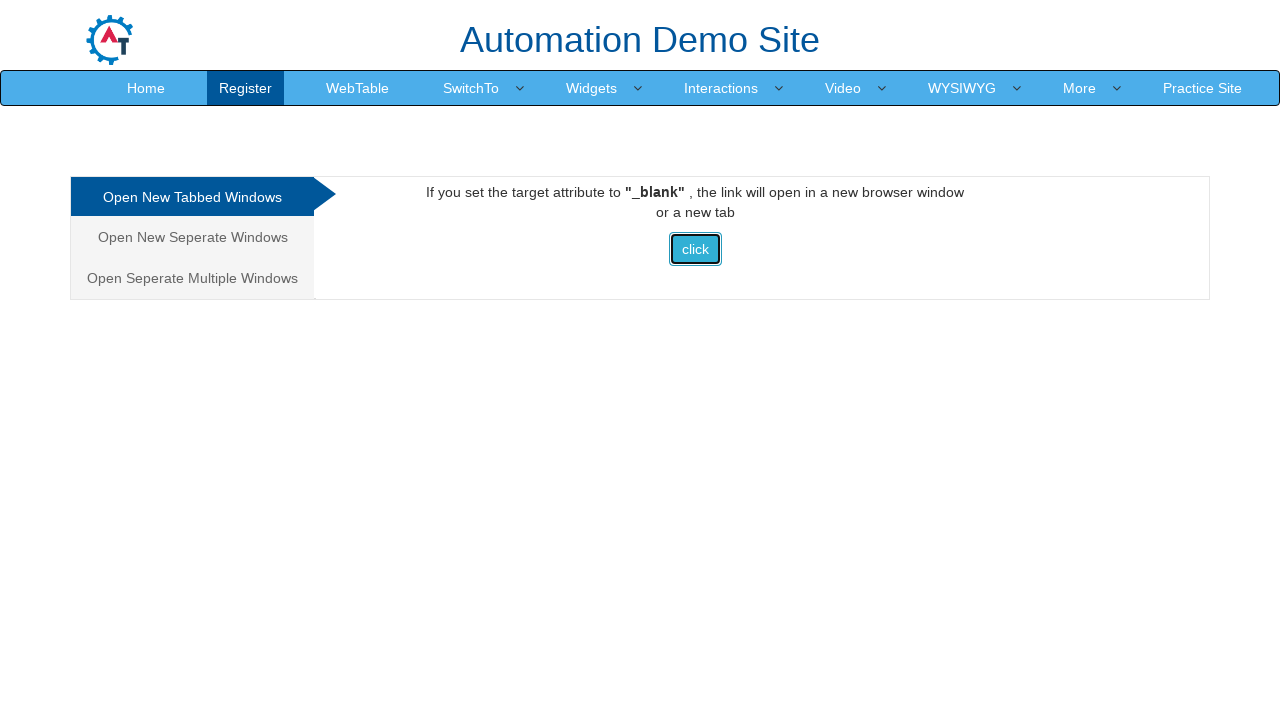

Clicked 'Open Seperate Multiple Windows' link on original page at (192, 278) on xpath=//a[normalize-space()='Open Seperate Multiple Windows']
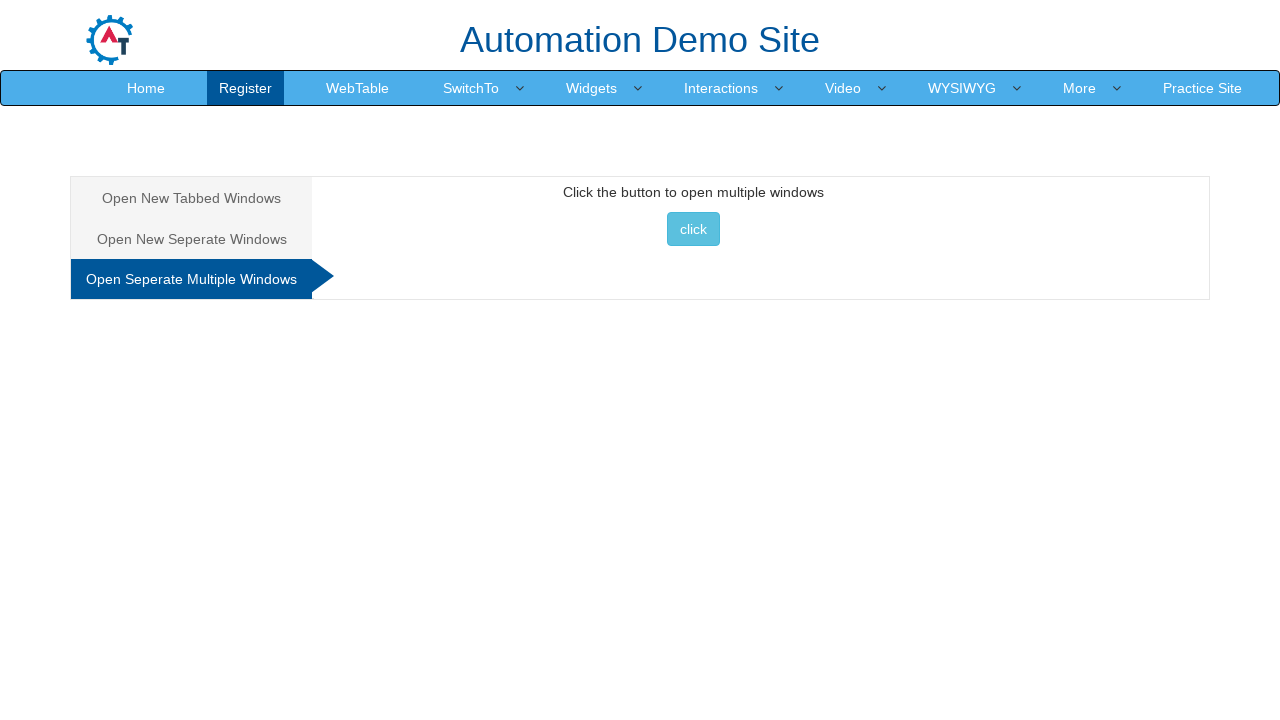

Clicked button to open multiple windows at (693, 229) on xpath=//button[@onclick='multiwindow()']
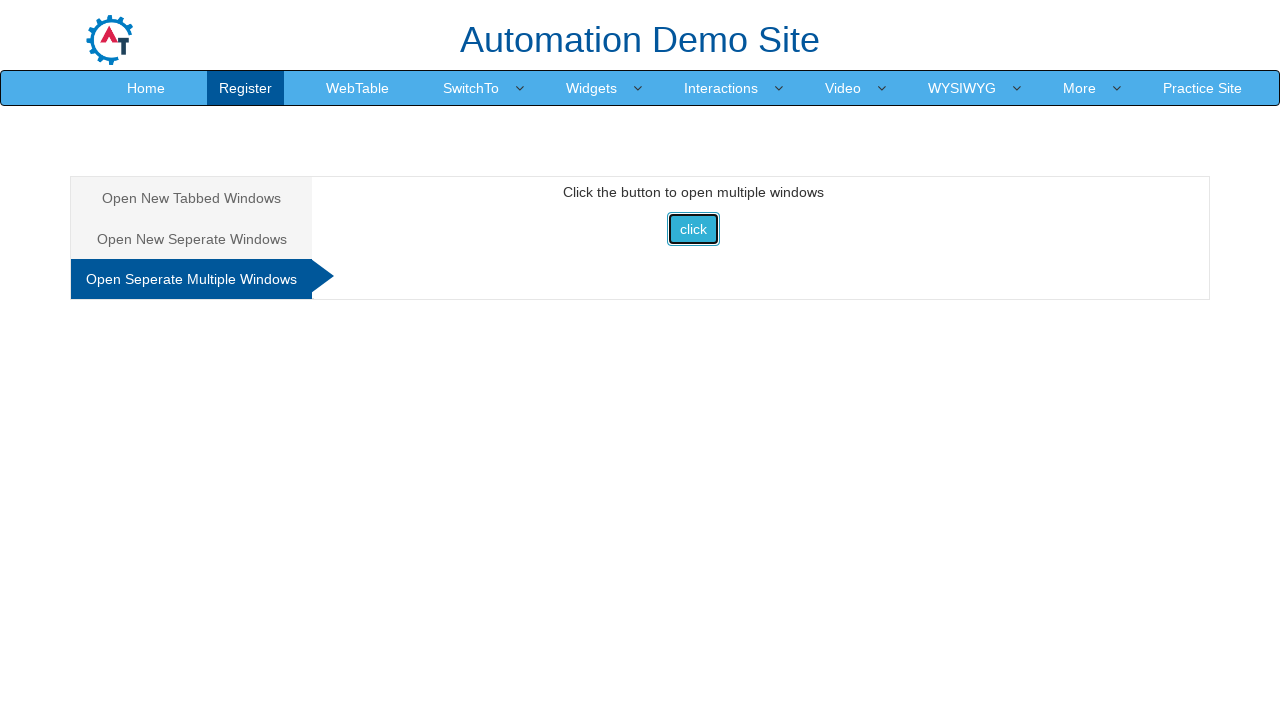

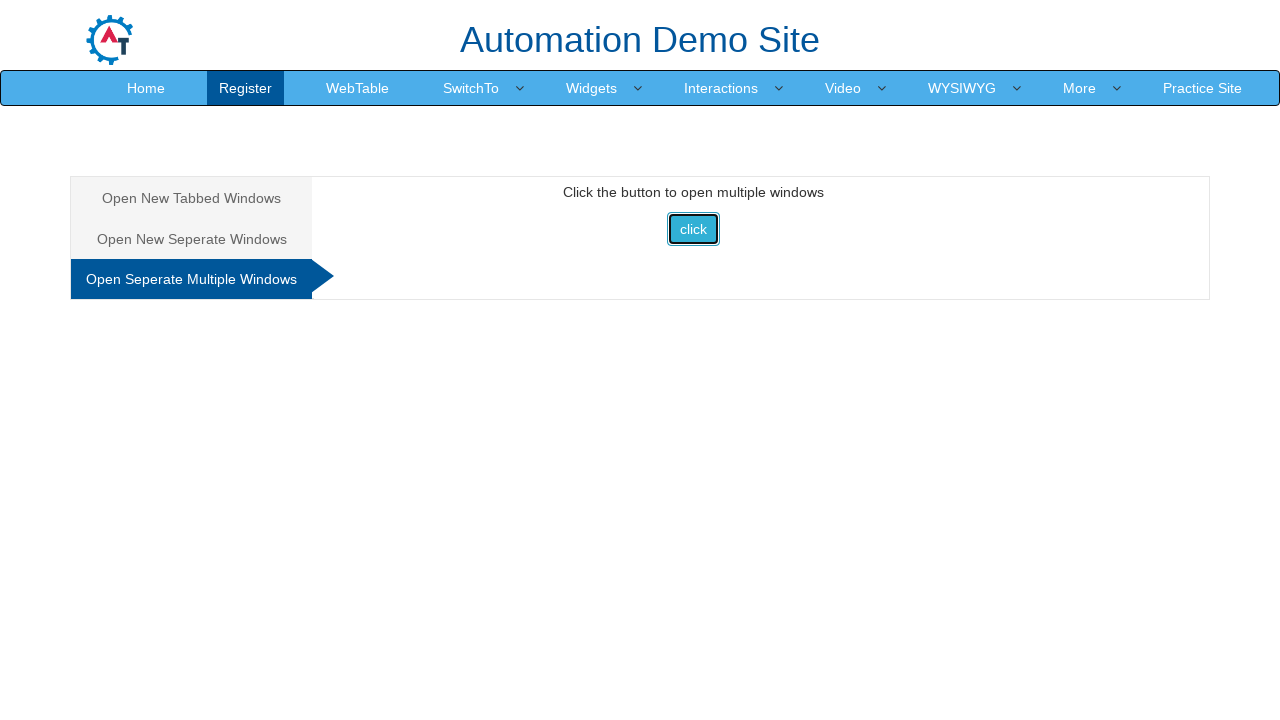